Tests the "New Window" button functionality by clicking it and verifying a new window opens with the expected sample page heading.

Starting URL: https://demoqa.com

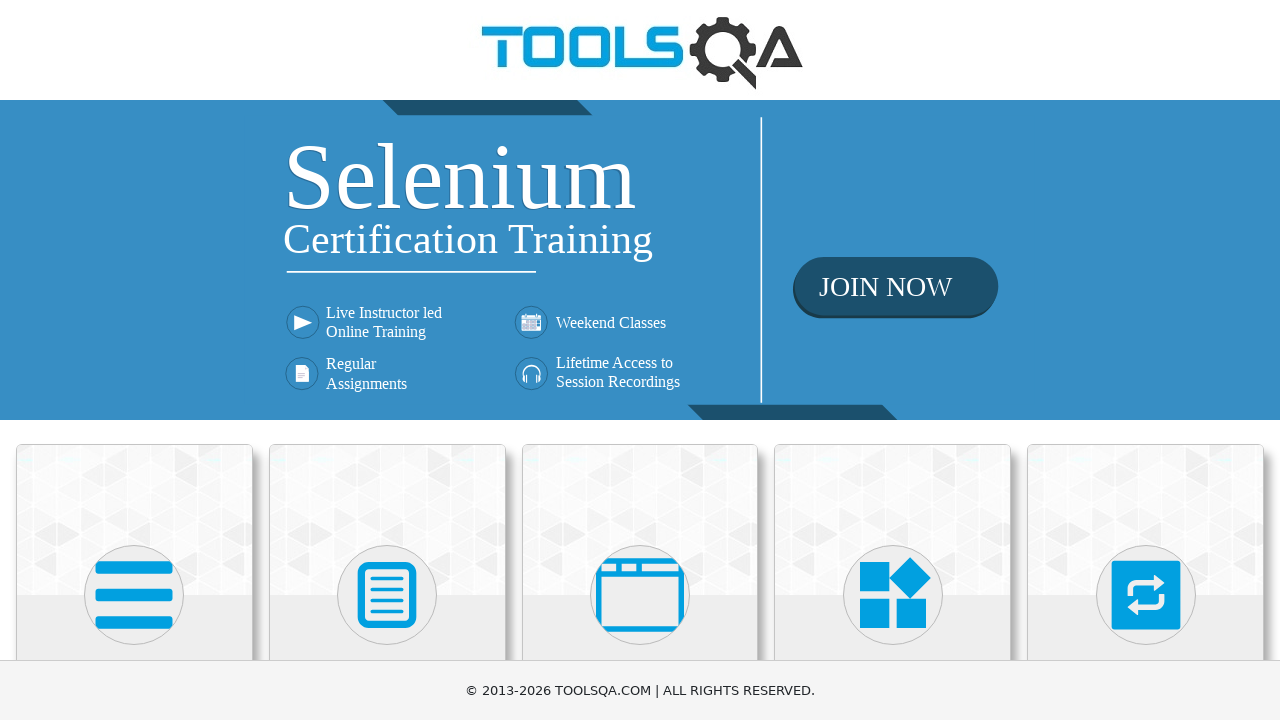

Clicked on 'Alerts, Frame & Windows' heading at (640, 360) on internal:role=heading[name="Alerts, Frame & Windows"i]
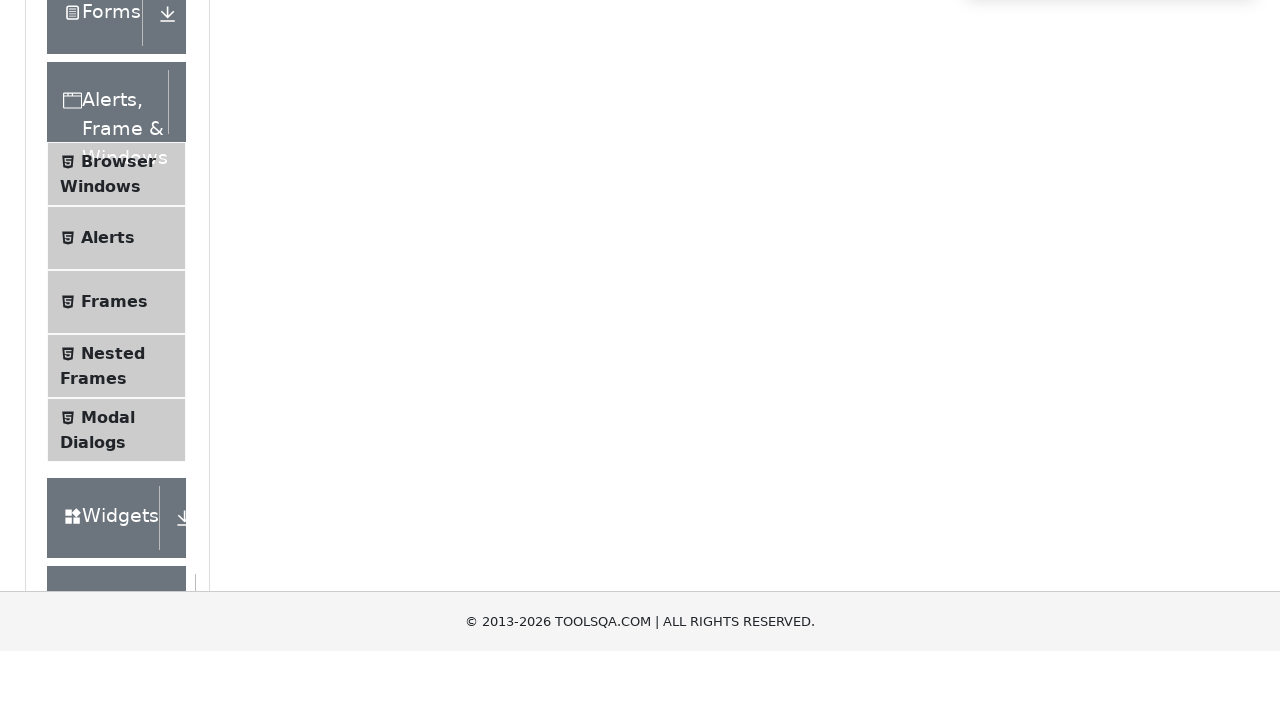

Clicked on 'Browser Windows' menu item at (118, 424) on internal:text="Browser Windows"i
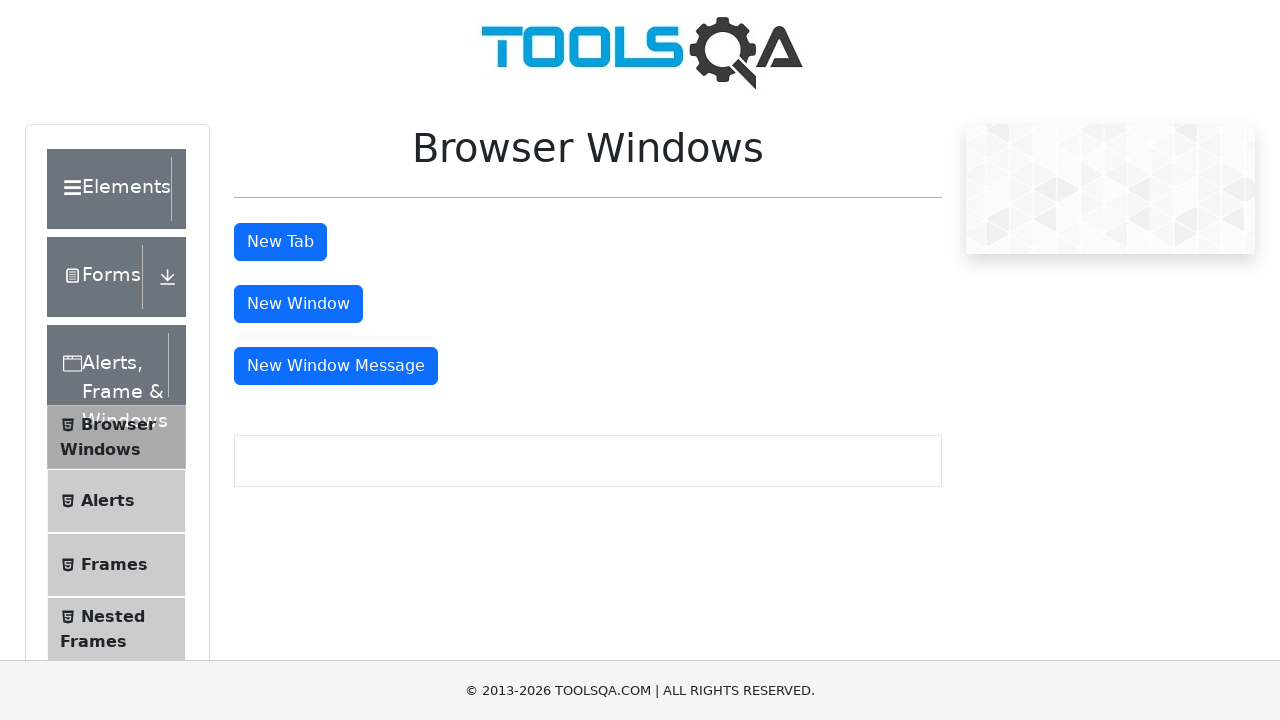

Clicked 'New Window' button and new popup window opened at (298, 304) on internal:role=button[name="New Window"s]
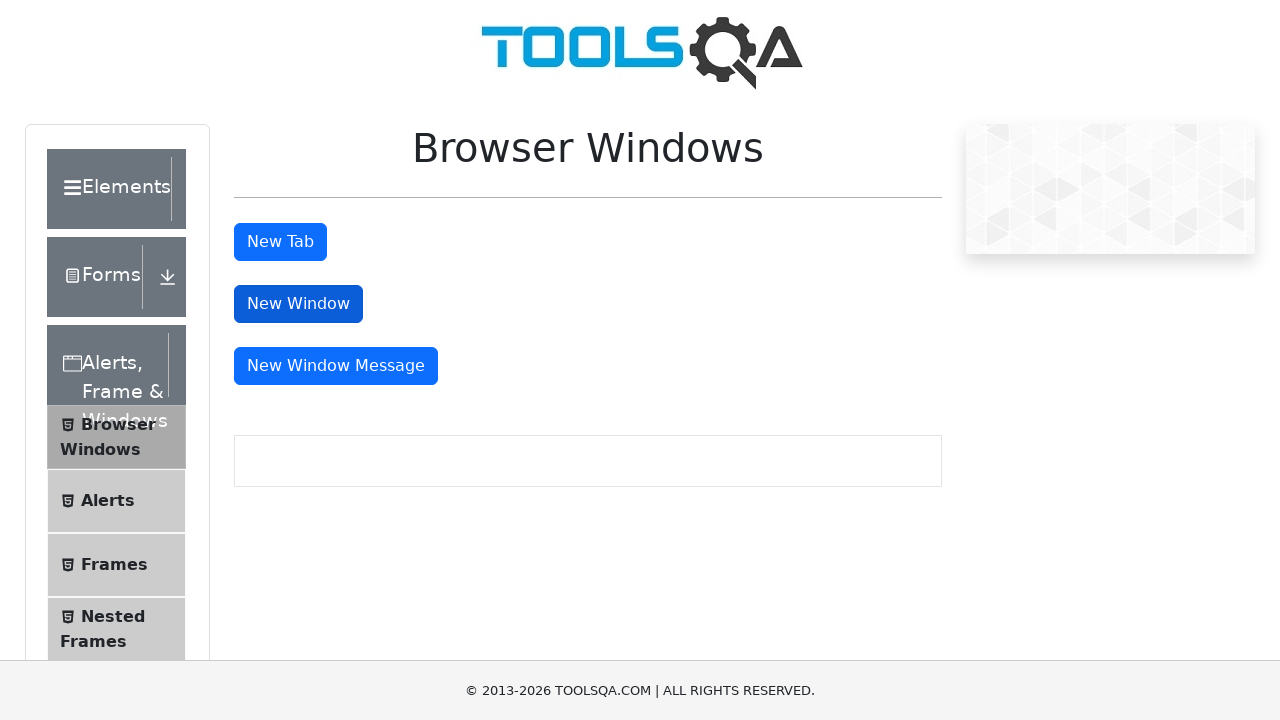

Verified new window loaded with 'This is a sample page' heading
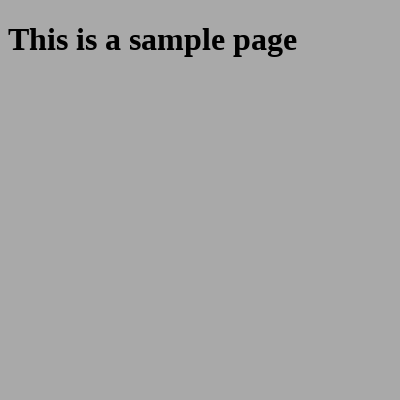

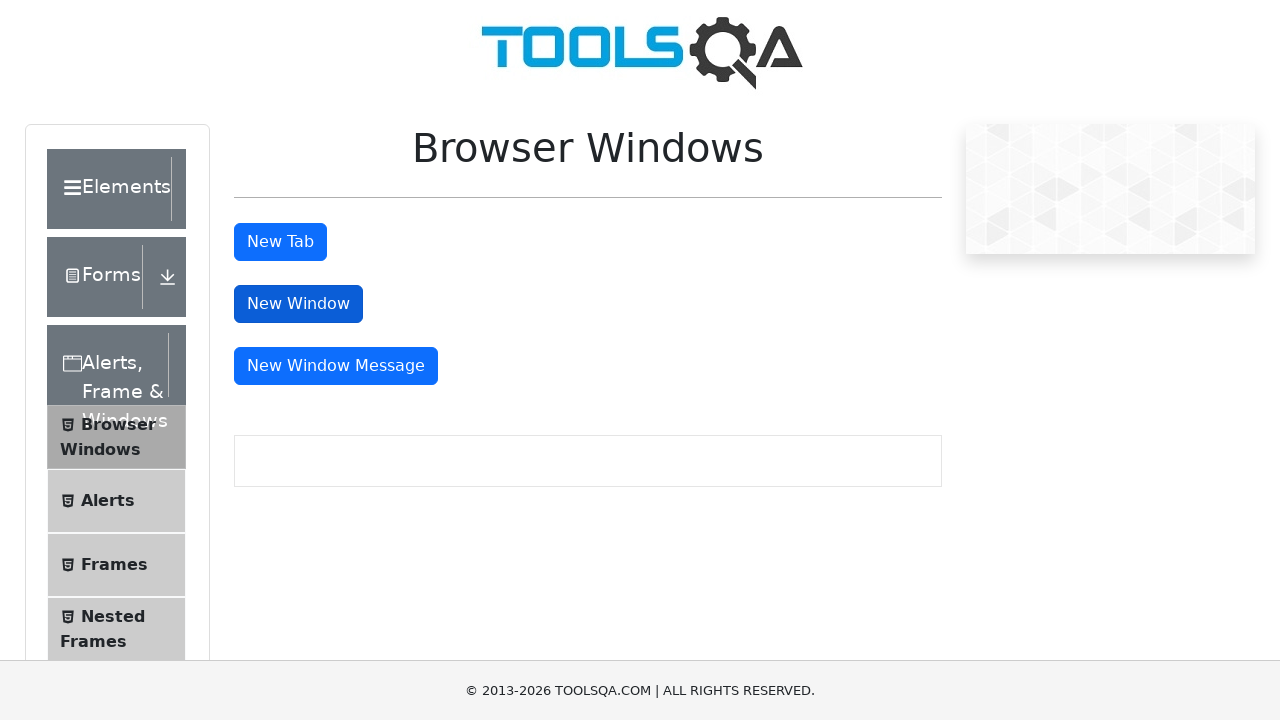